Tests clicking a button on a demo page by locating and clicking the "Click Me (Green)" button

Starting URL: https://seleniumbase.io/demo_page

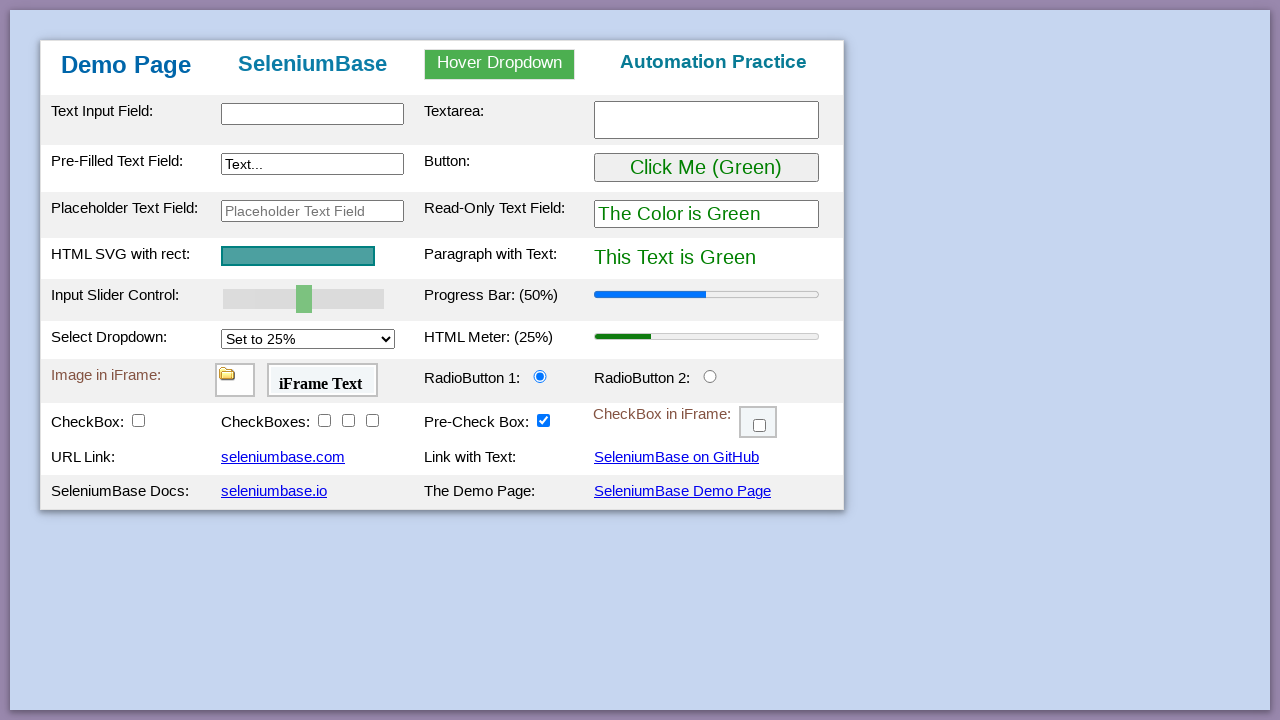

Navigated to demo page
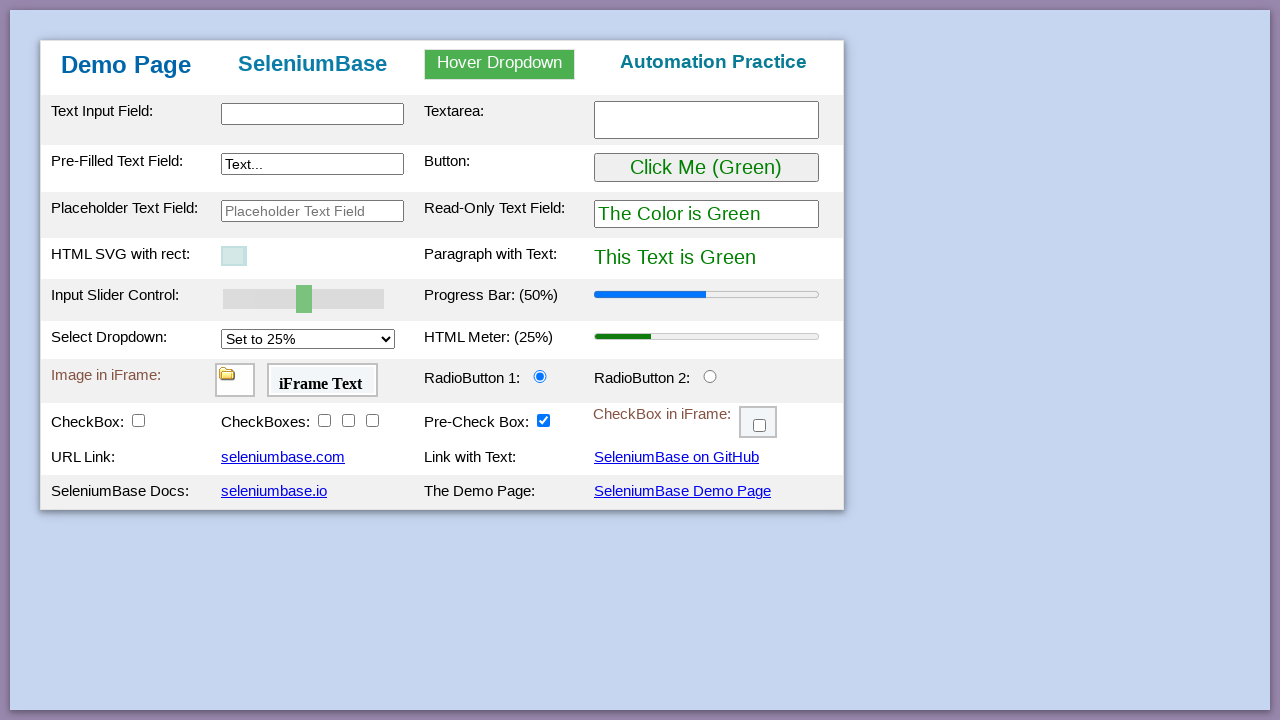

Clicked the 'Click Me (Green)' button at (706, 168) on xpath=//button[text()='Click Me (Green)']
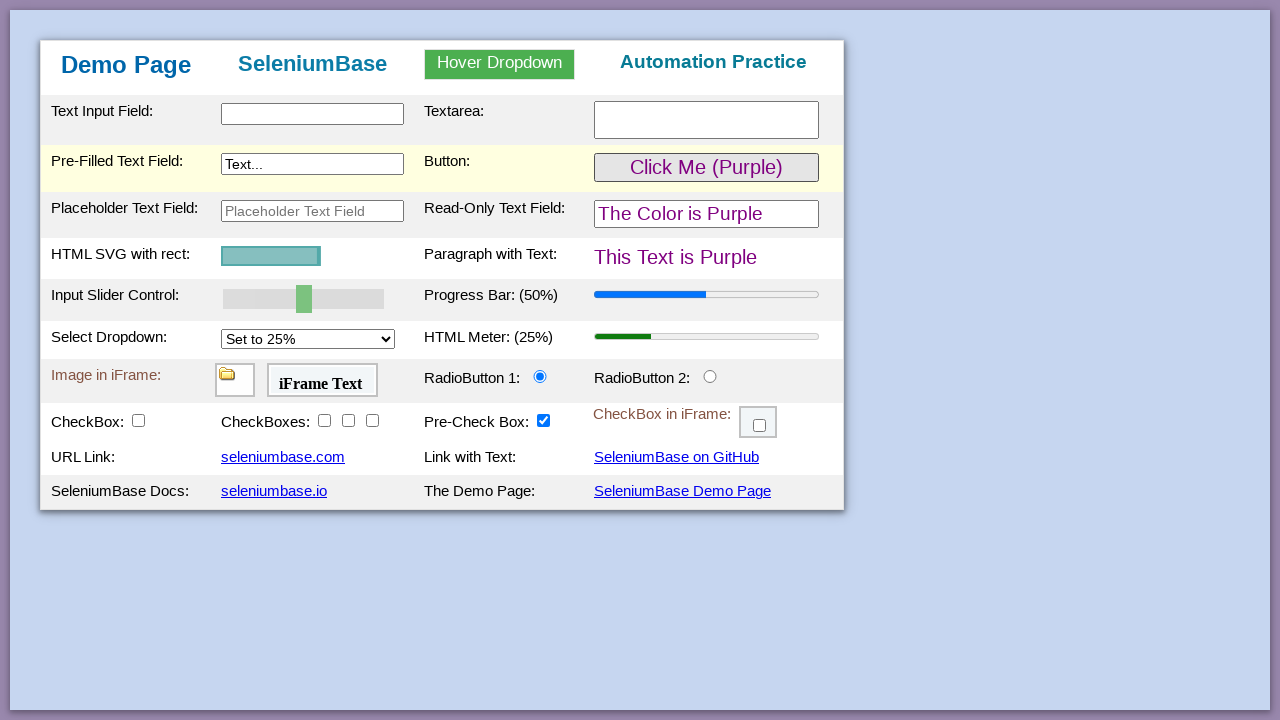

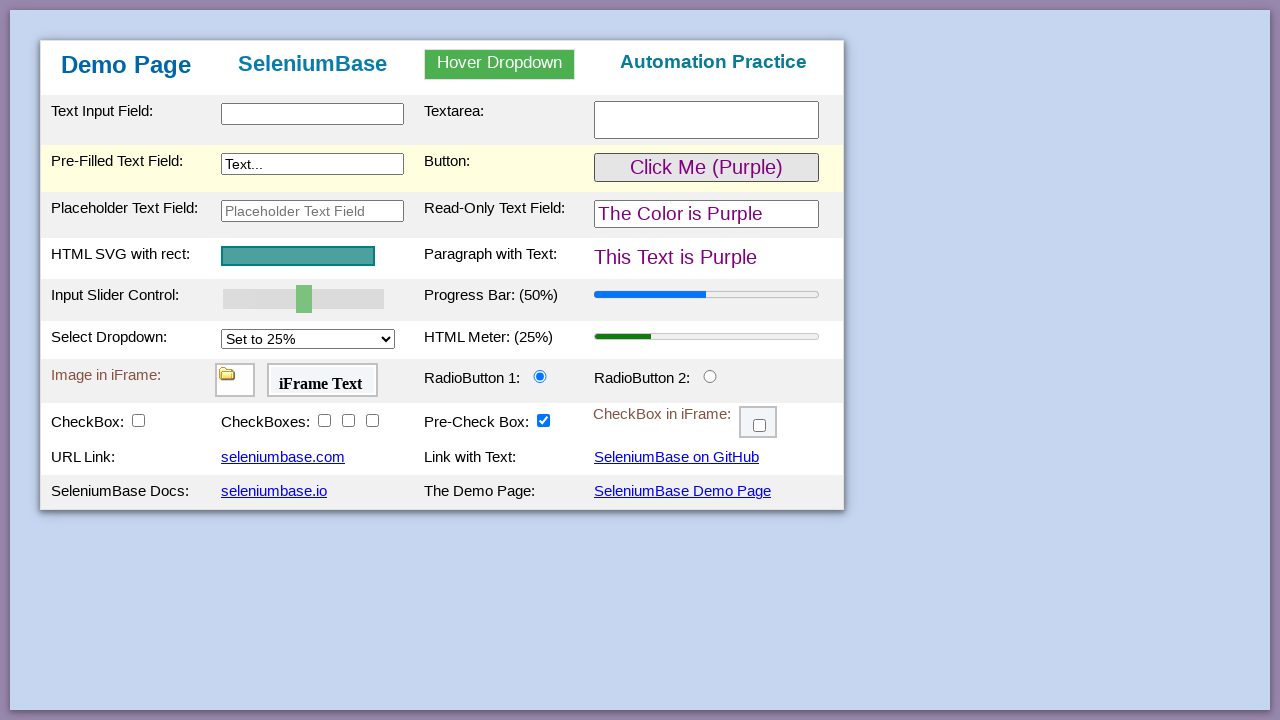